Tests drag-and-drop functionality on jQuery UI demo page by switching to an iframe and dragging an element onto a drop target

Starting URL: https://jqueryui.com/droppable/

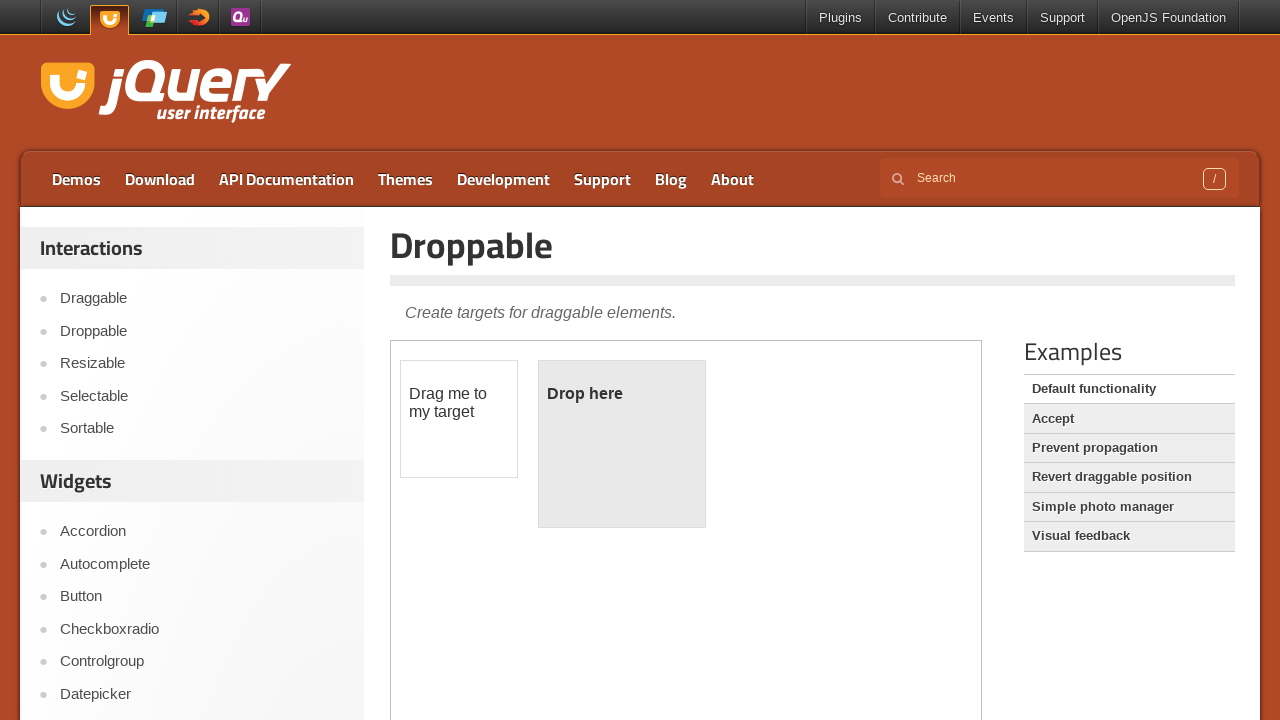

Located iframe with class 'demo-frame'
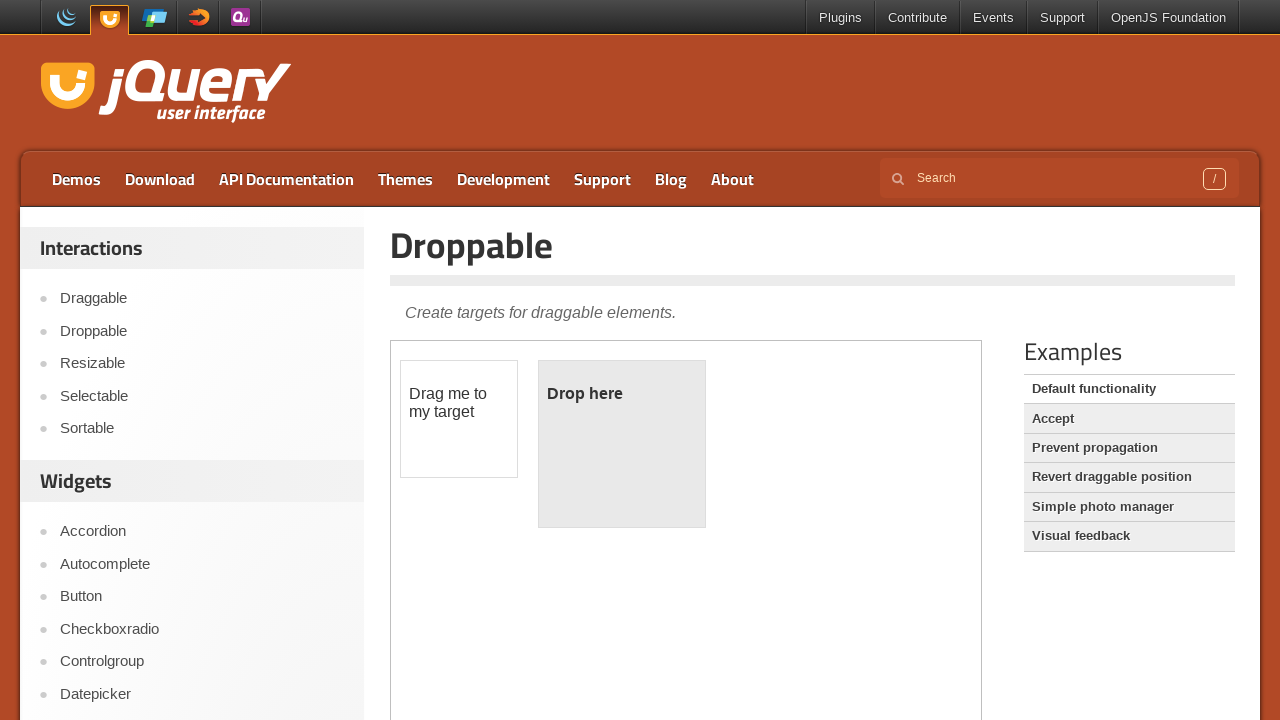

Clicked on the draggable element at (459, 419) on iframe.demo-frame >> internal:control=enter-frame >> #draggable
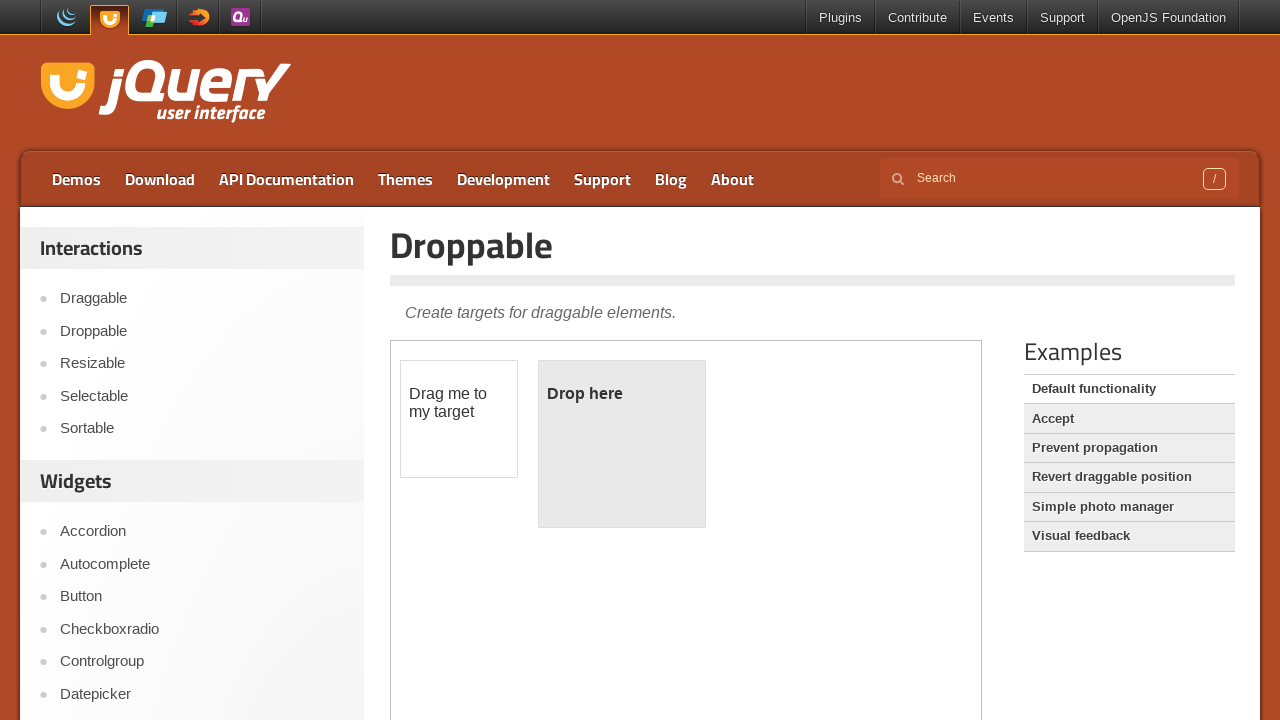

Located source element with id 'draggable'
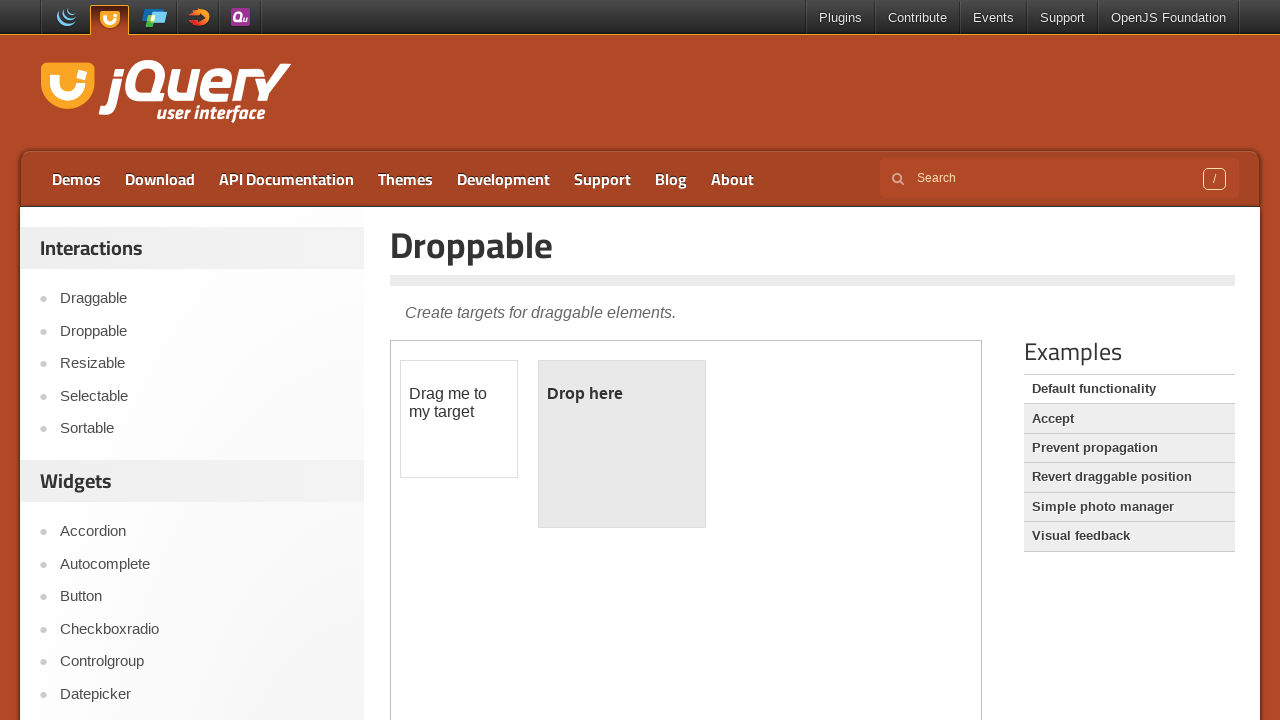

Located target element with id 'droppable'
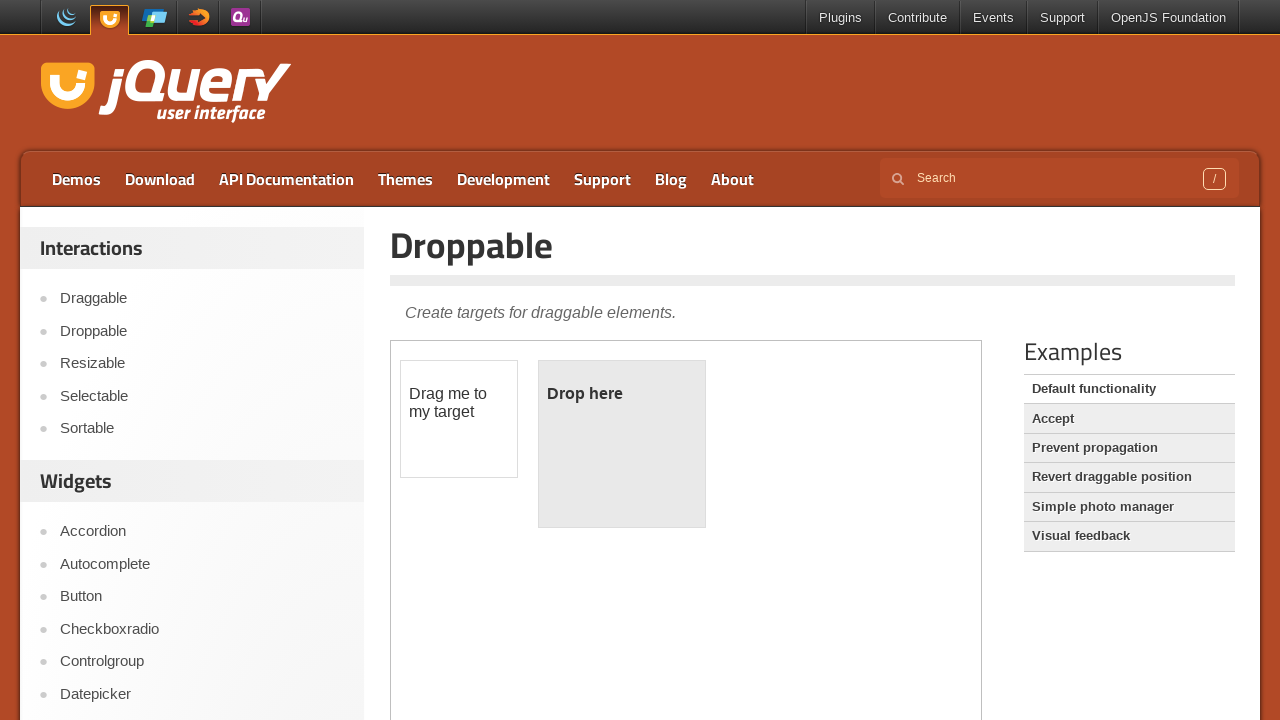

Dragged element from source to target drop zone at (622, 444)
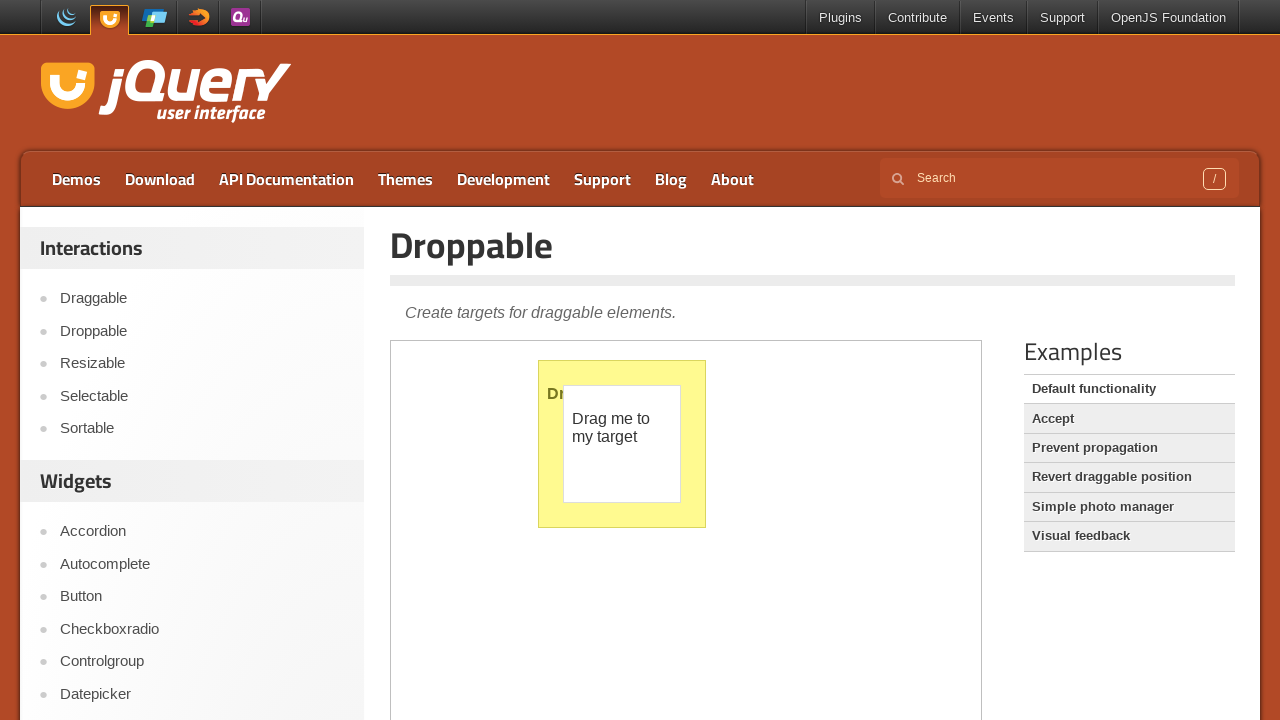

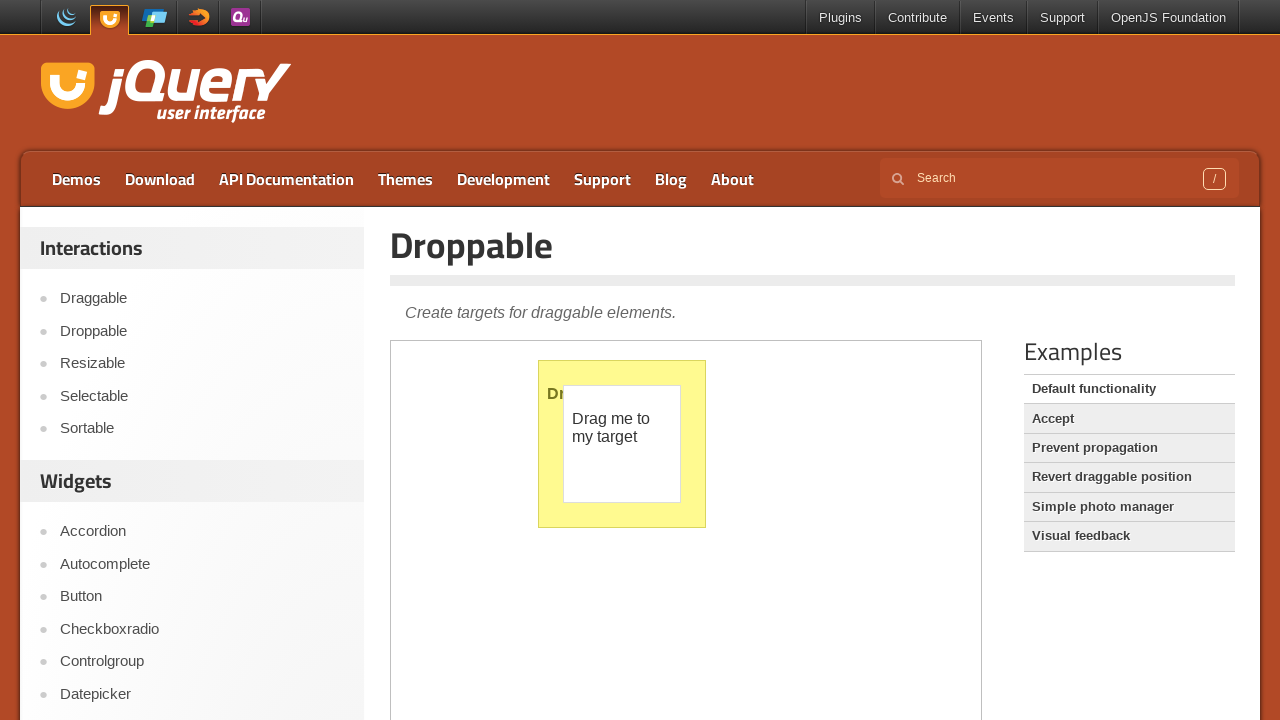